Tests link navigation using both full link text and partial link text methods, verifying page transitions by checking title changes

Starting URL: https://practice.cydeo.com/

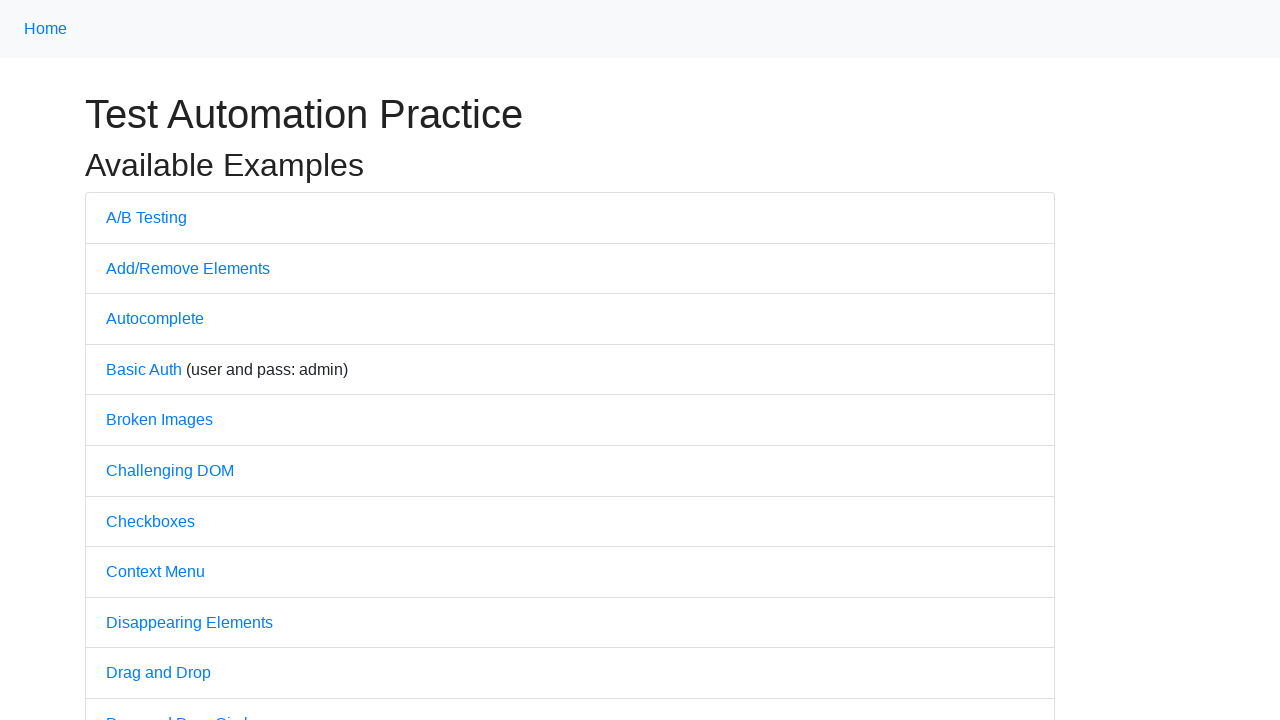

Clicked on 'A/B Testing' link using full link text at (146, 217) on text=A/B Testing
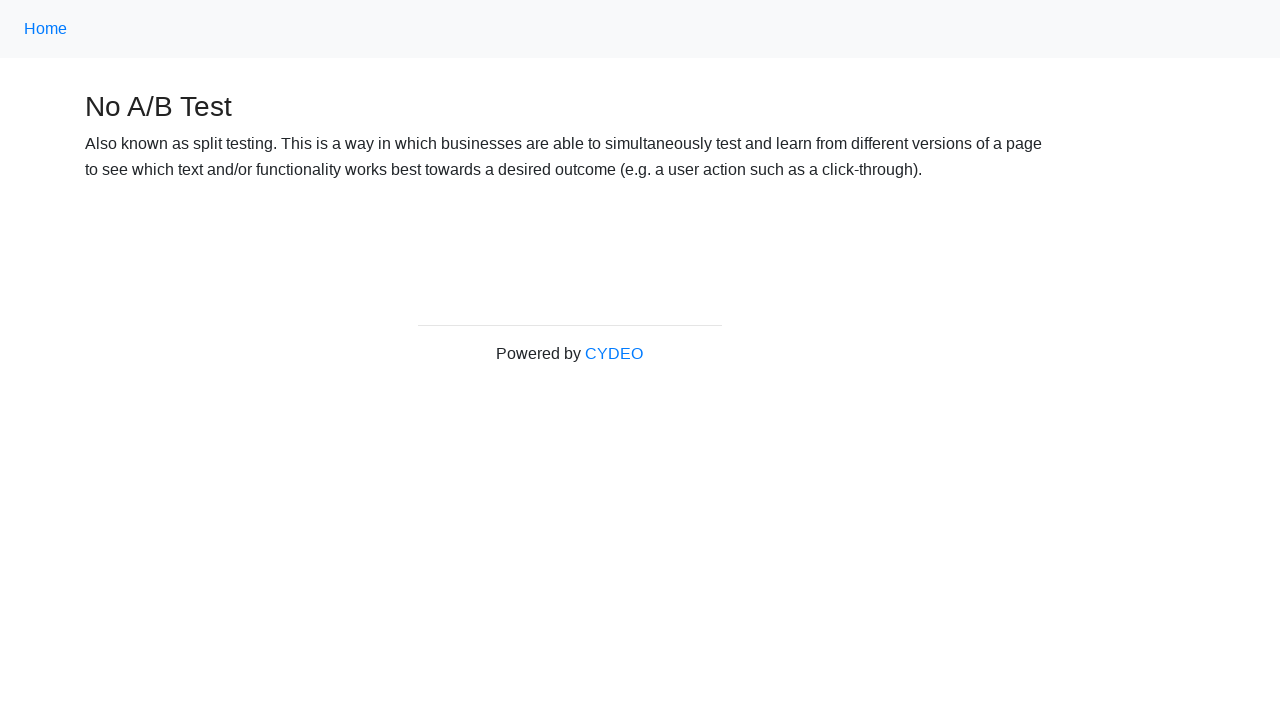

Waited for A/B Testing page to load
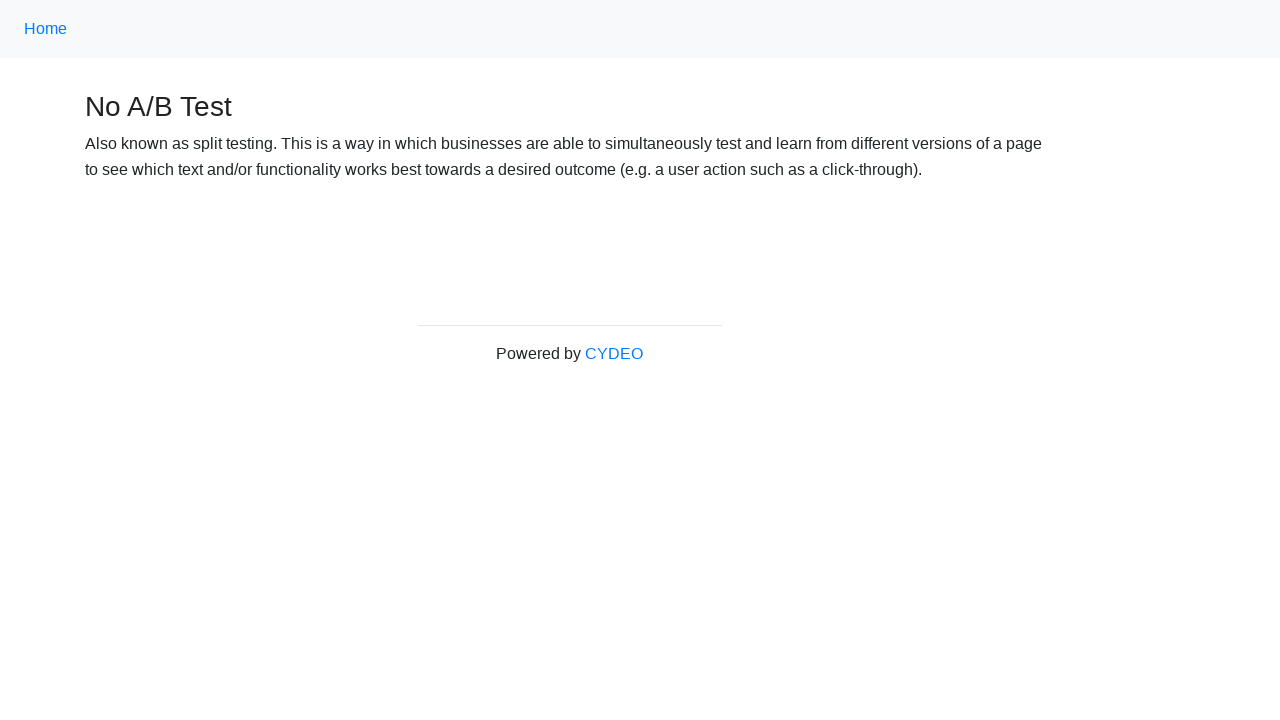

Verified page title contains 'A/B'
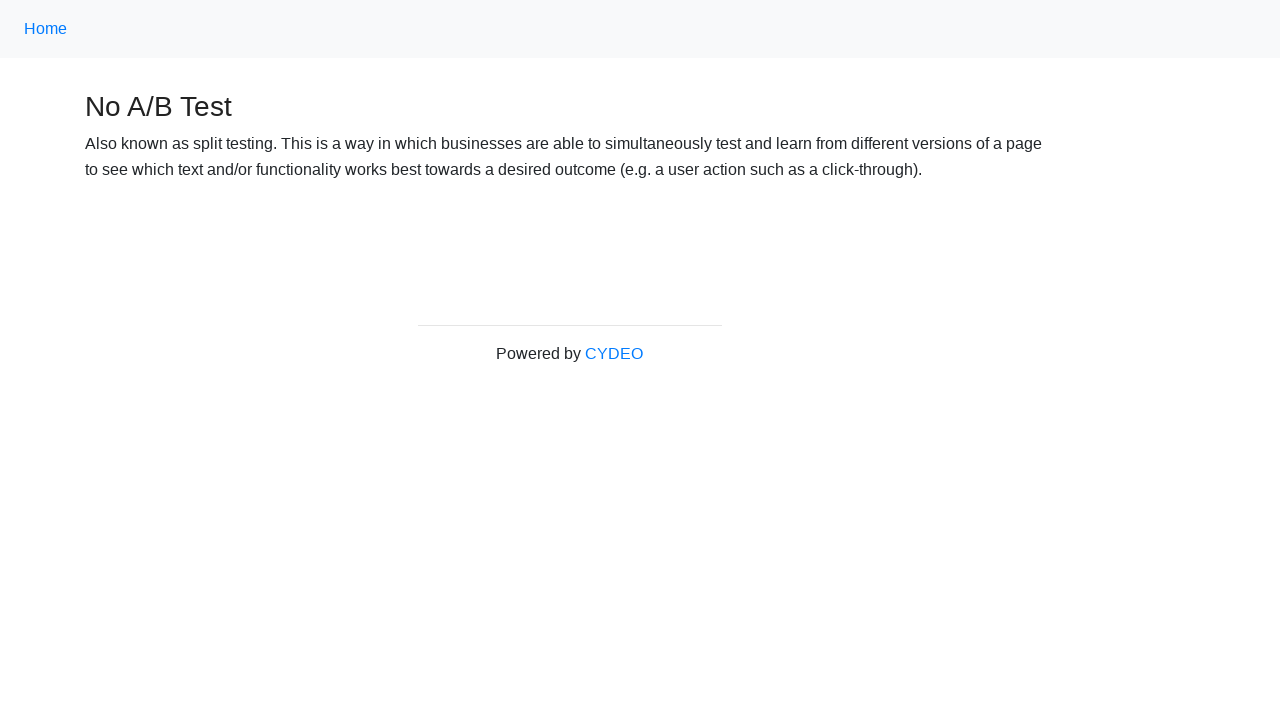

Navigated back to main page
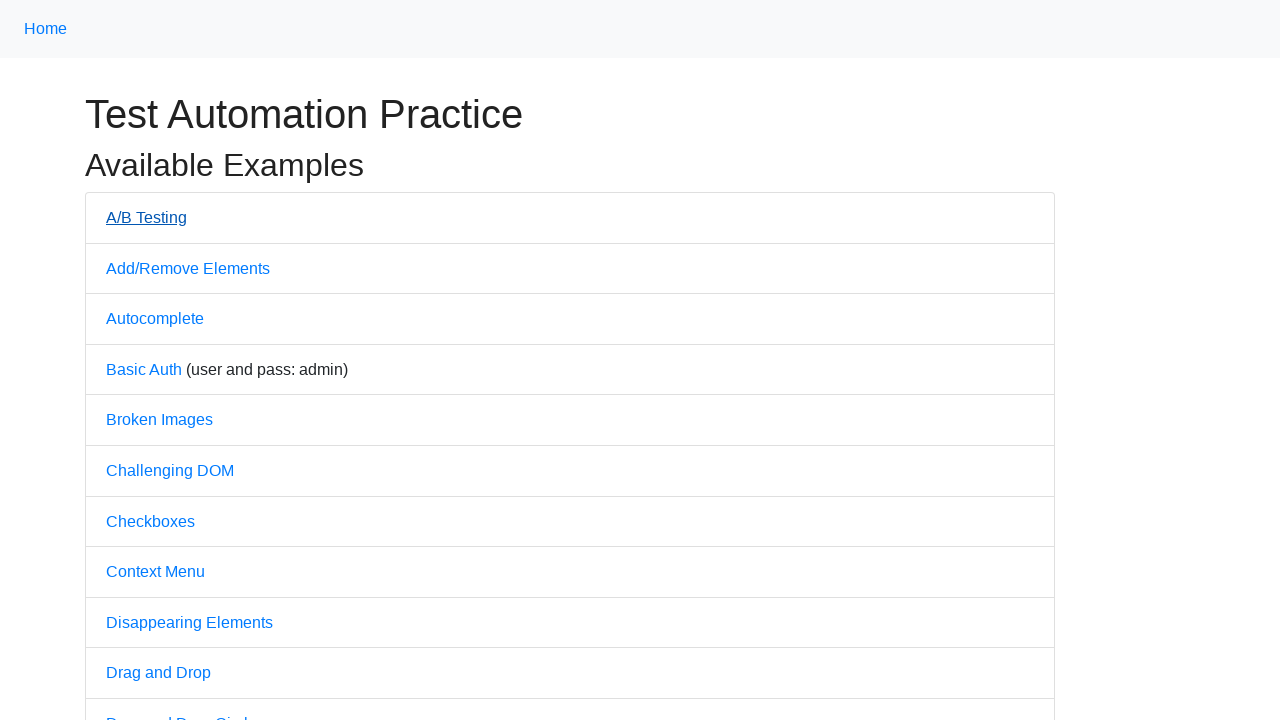

Waited for main page to load
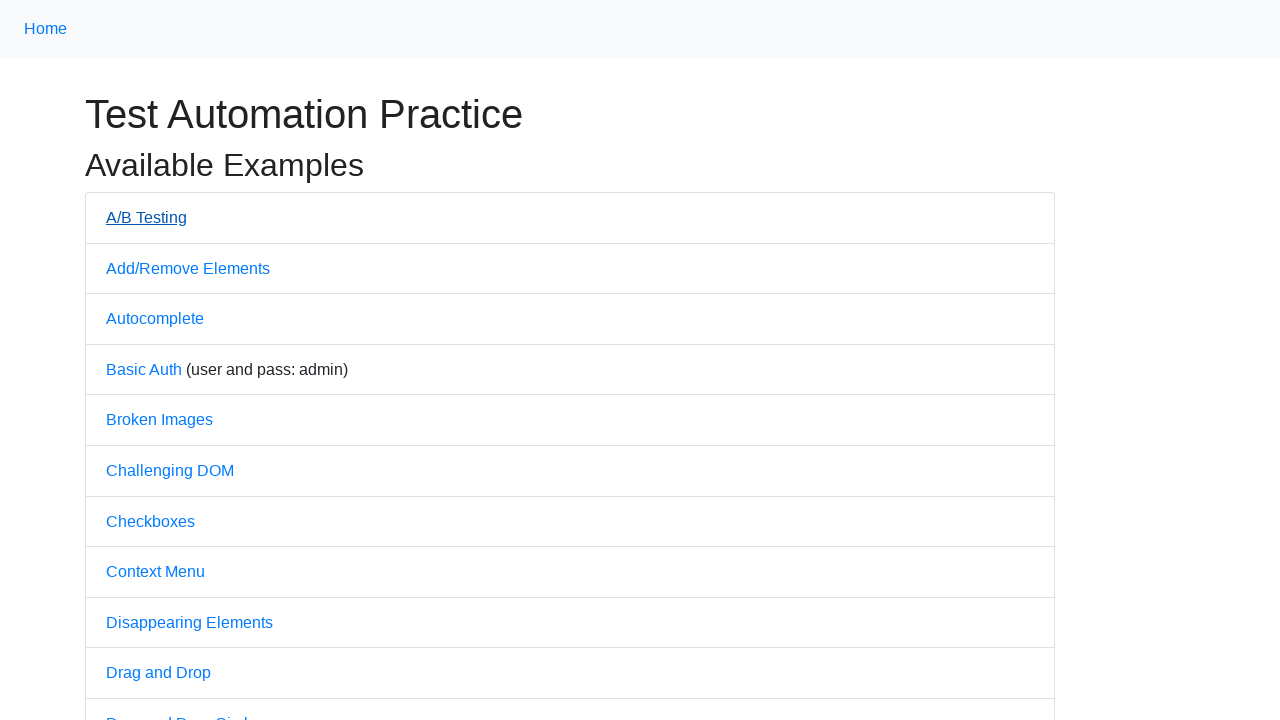

Clicked on A/B Testing link using partial link text regex match at (146, 217) on text=/A\/B/
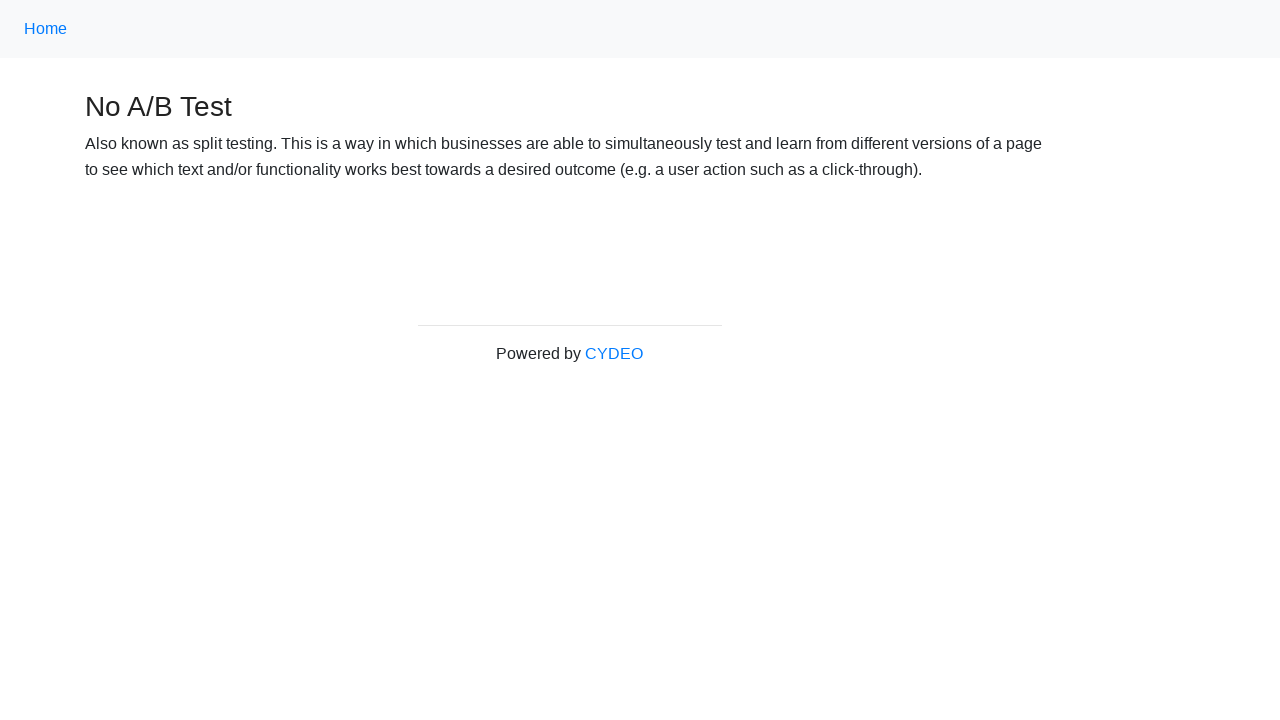

Waited for A/B Testing page to load again
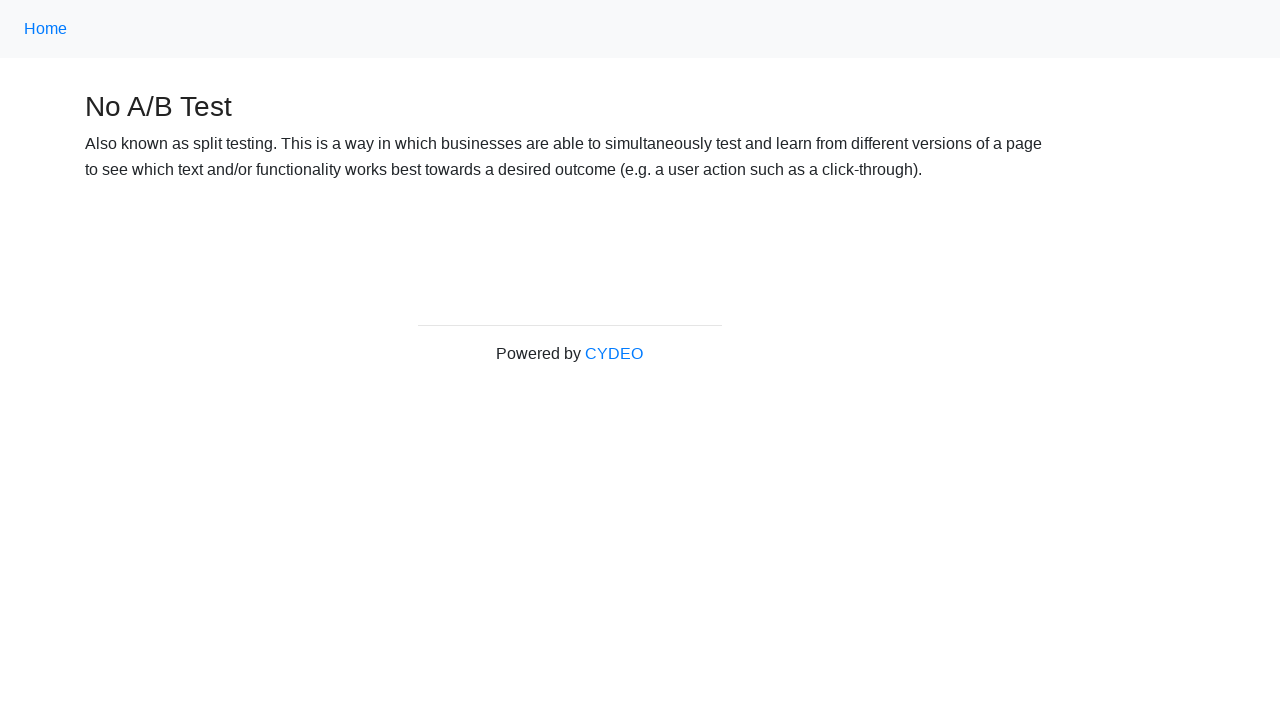

Verified page title contains 'A/B' after second navigation
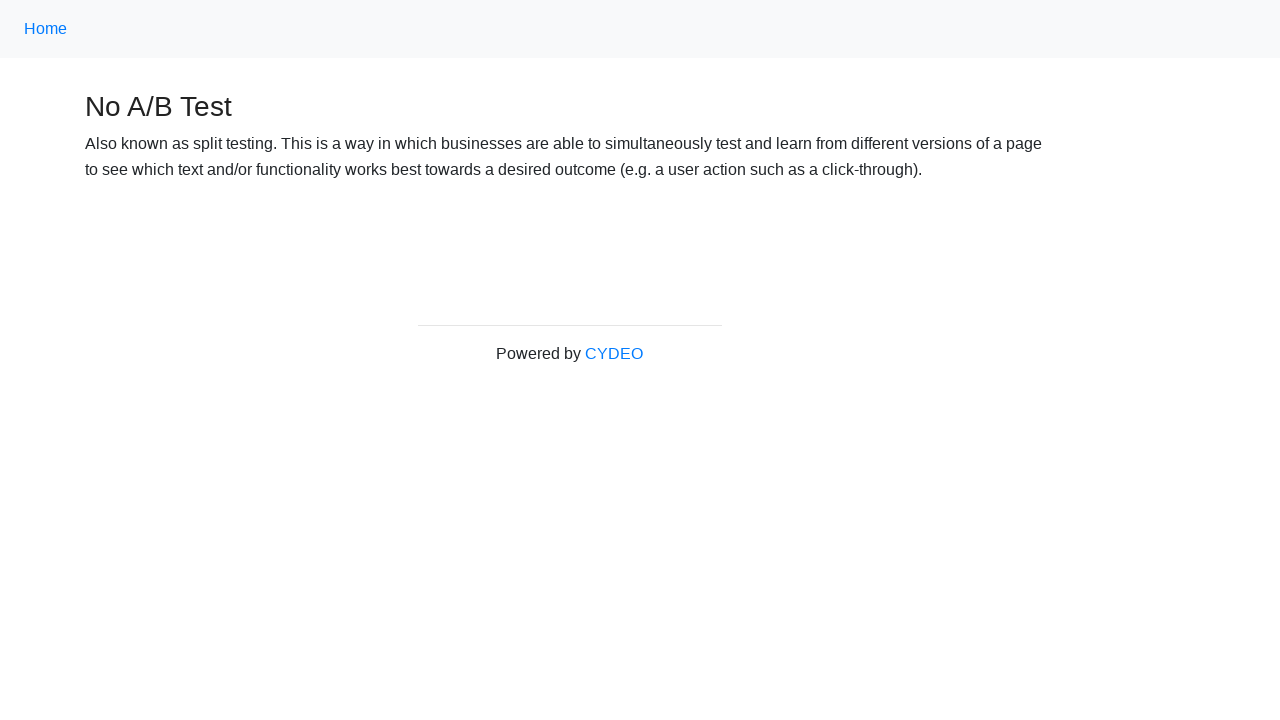

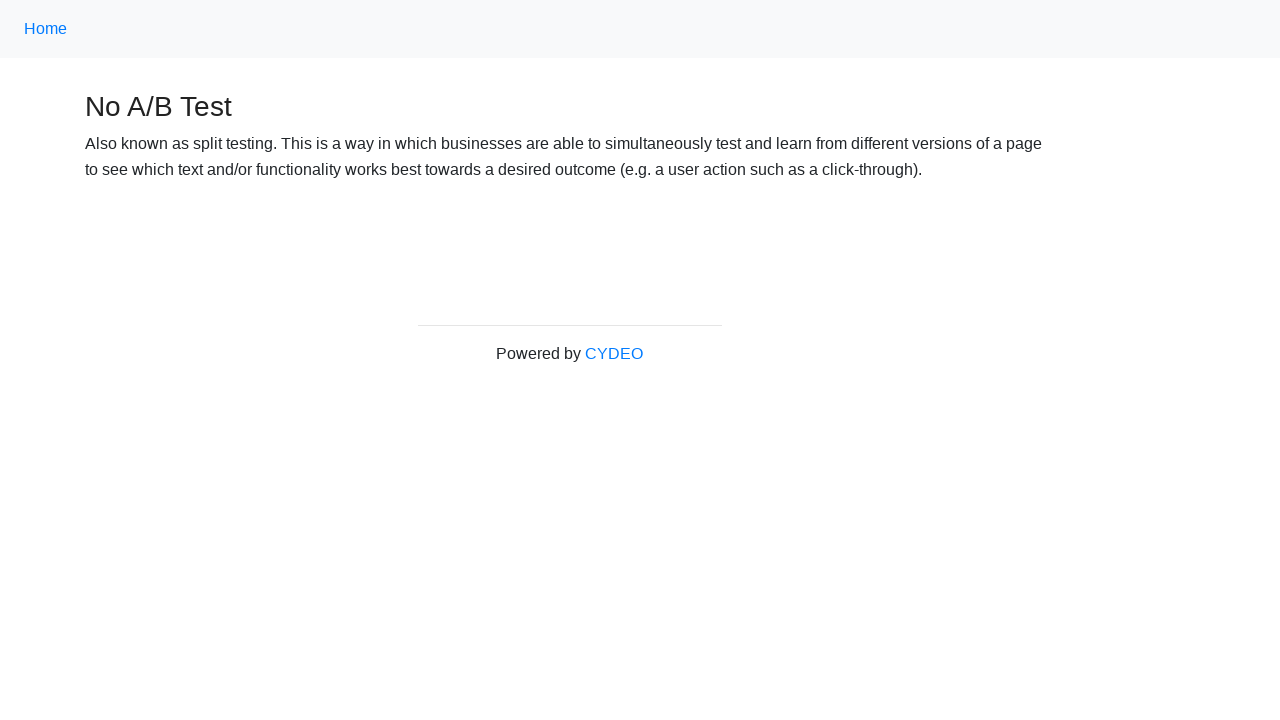